Tests that invalid email format is not accepted by the form validation

Starting URL: https://davi-vert.vercel.app/index.html

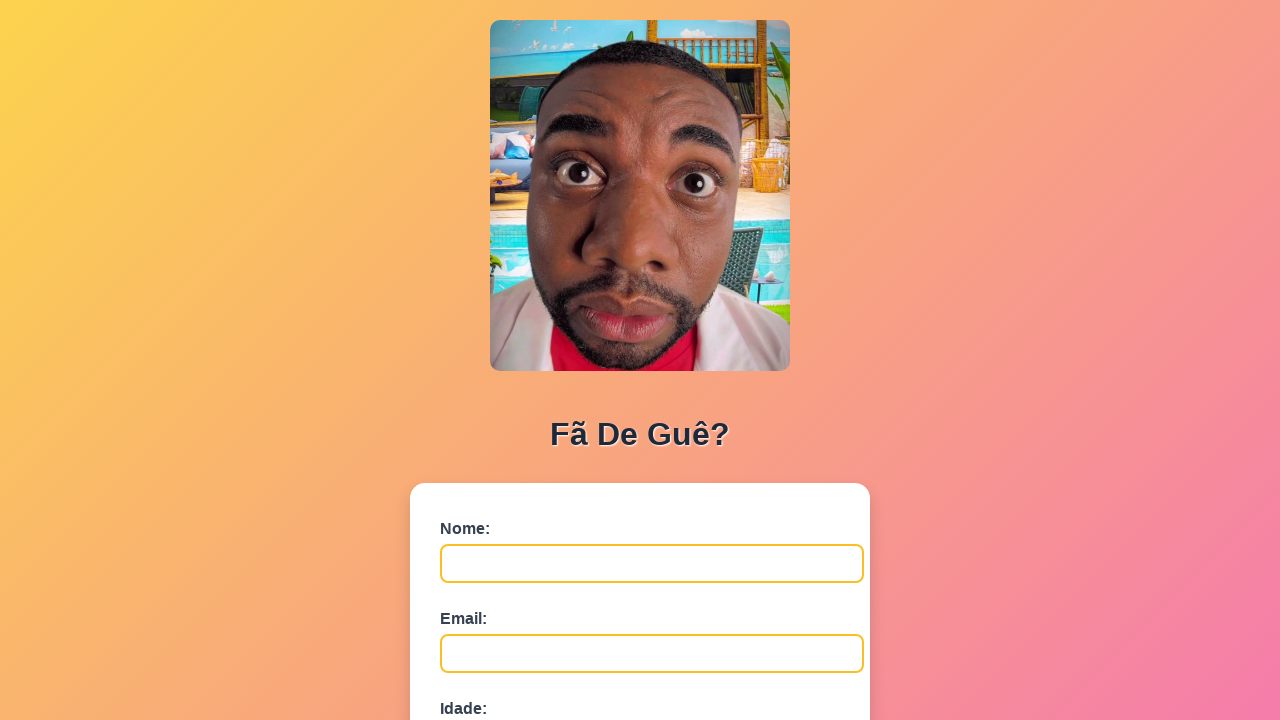

Filled name field with 'Pedro Lima' on #nome
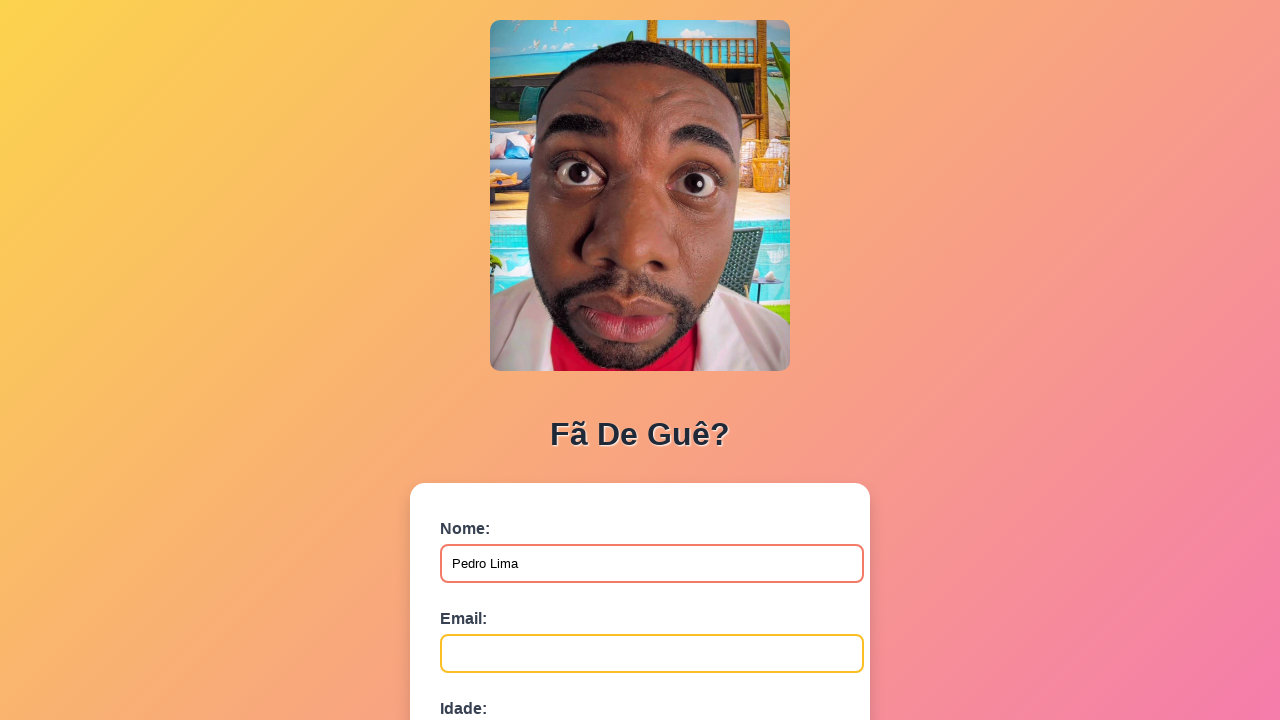

Filled email field with invalid format 'emailinvalido' on #email
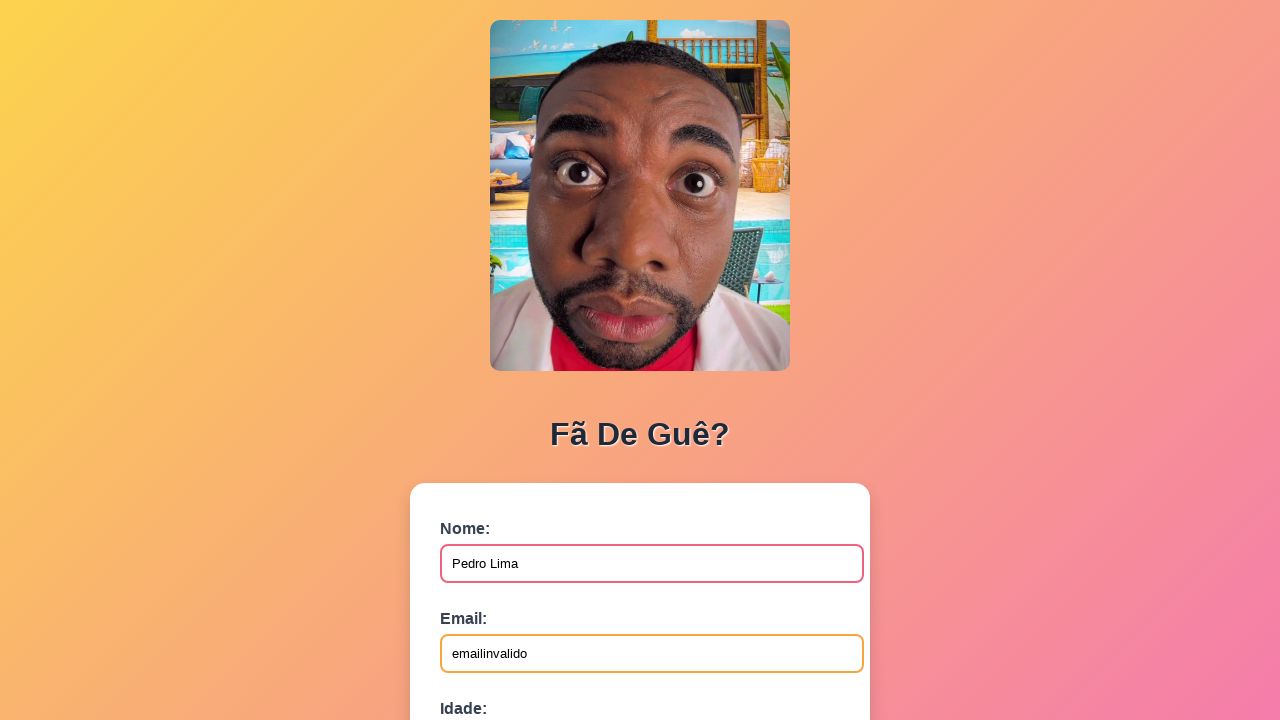

Filled age field with '30' on #idade
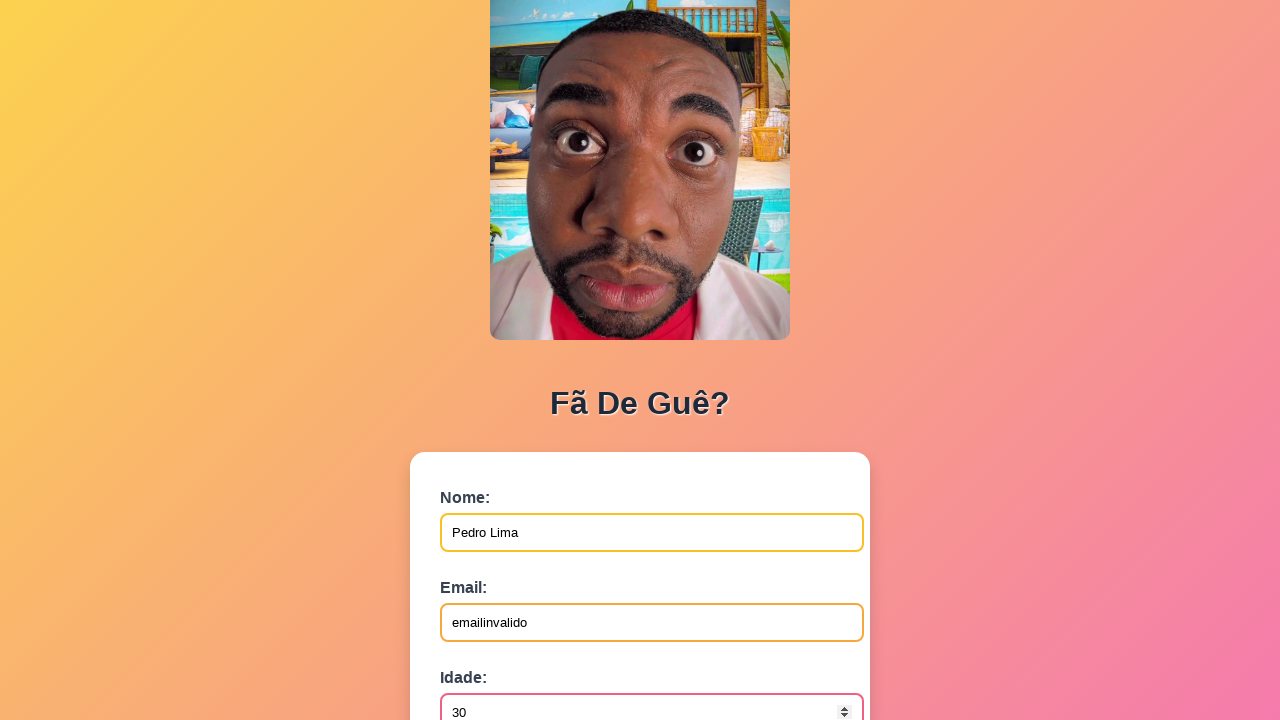

Clicked submit button to submit form with invalid email at (490, 569) on button[type='submit']
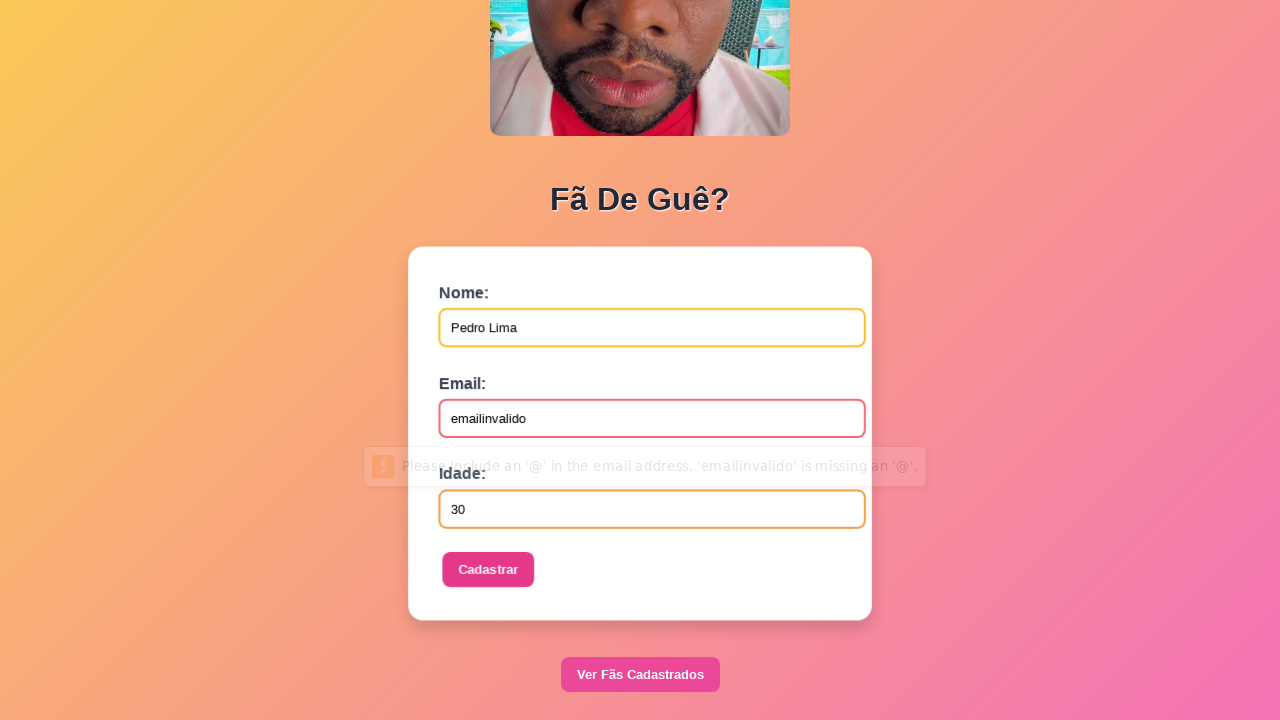

Set up dialog handler to accept alerts
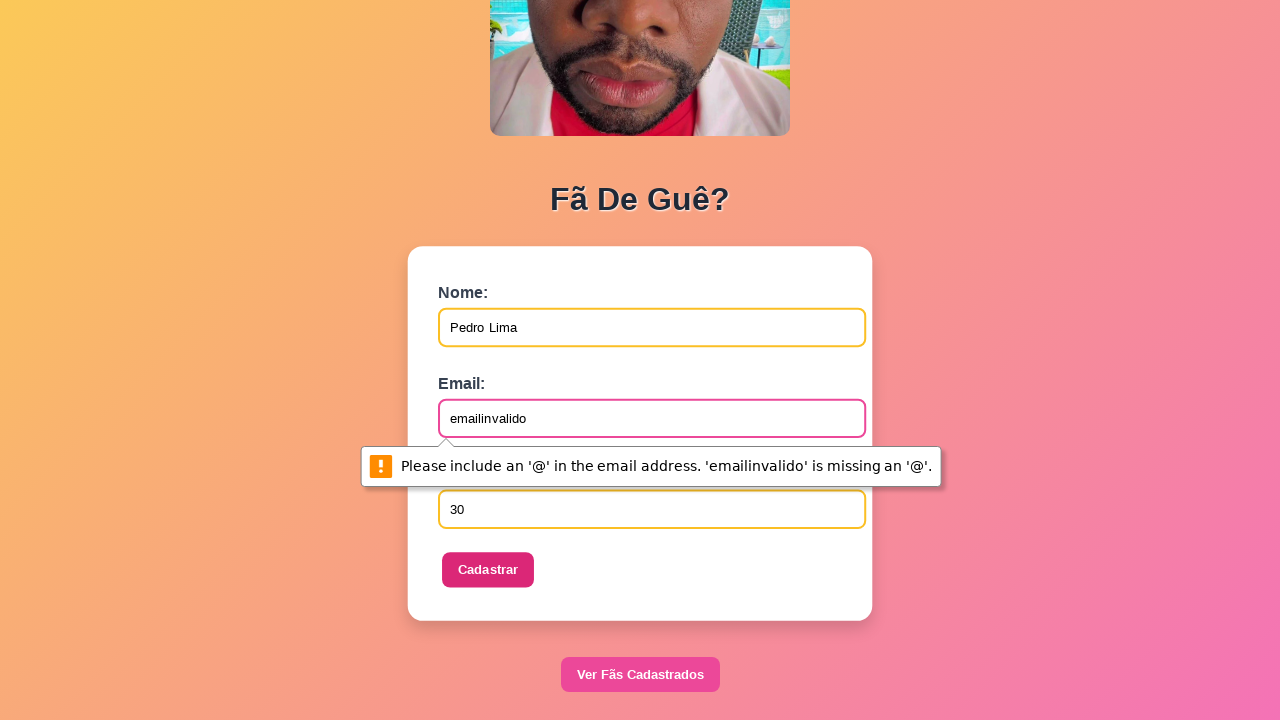

Waited 1000ms for form validation response
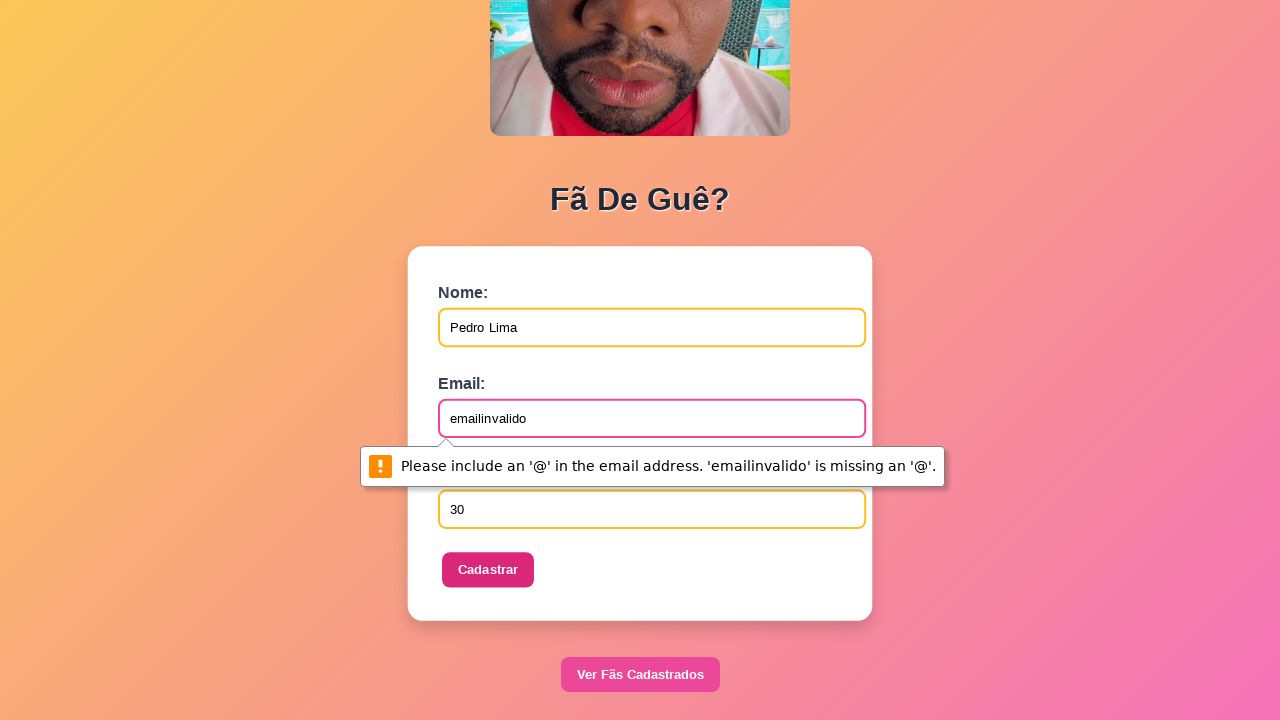

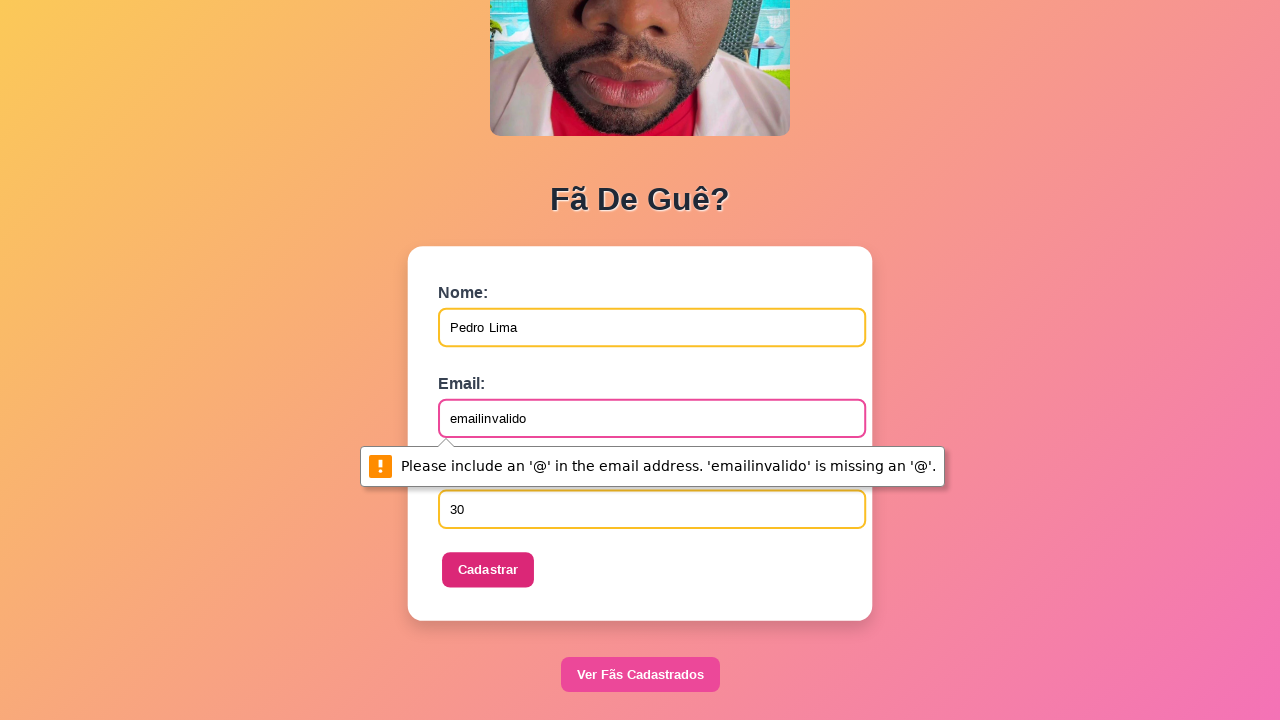